Tests that clicking the Due column header twice in table 1 sorts the values in descending order by verifying each value is greater than or equal to the next value.

Starting URL: http://the-internet.herokuapp.com/tables

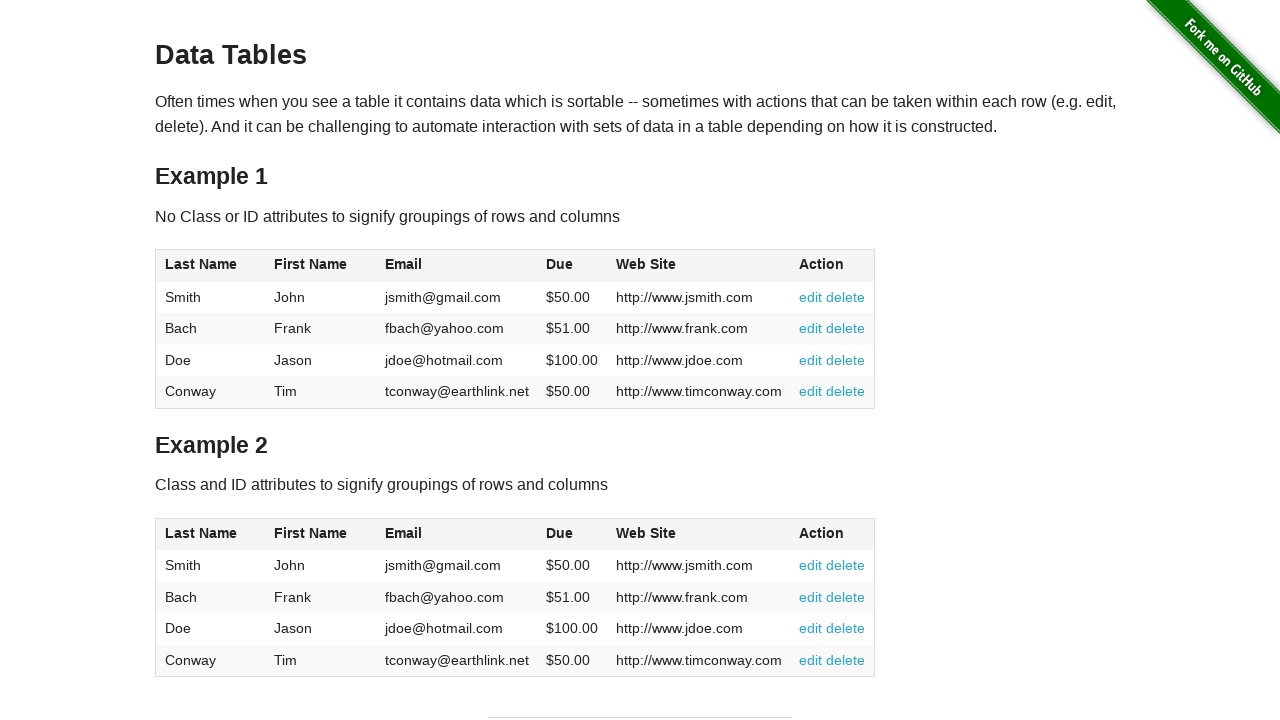

Clicked Due column header (first click) at (572, 266) on #table1 thead tr th:nth-of-type(4)
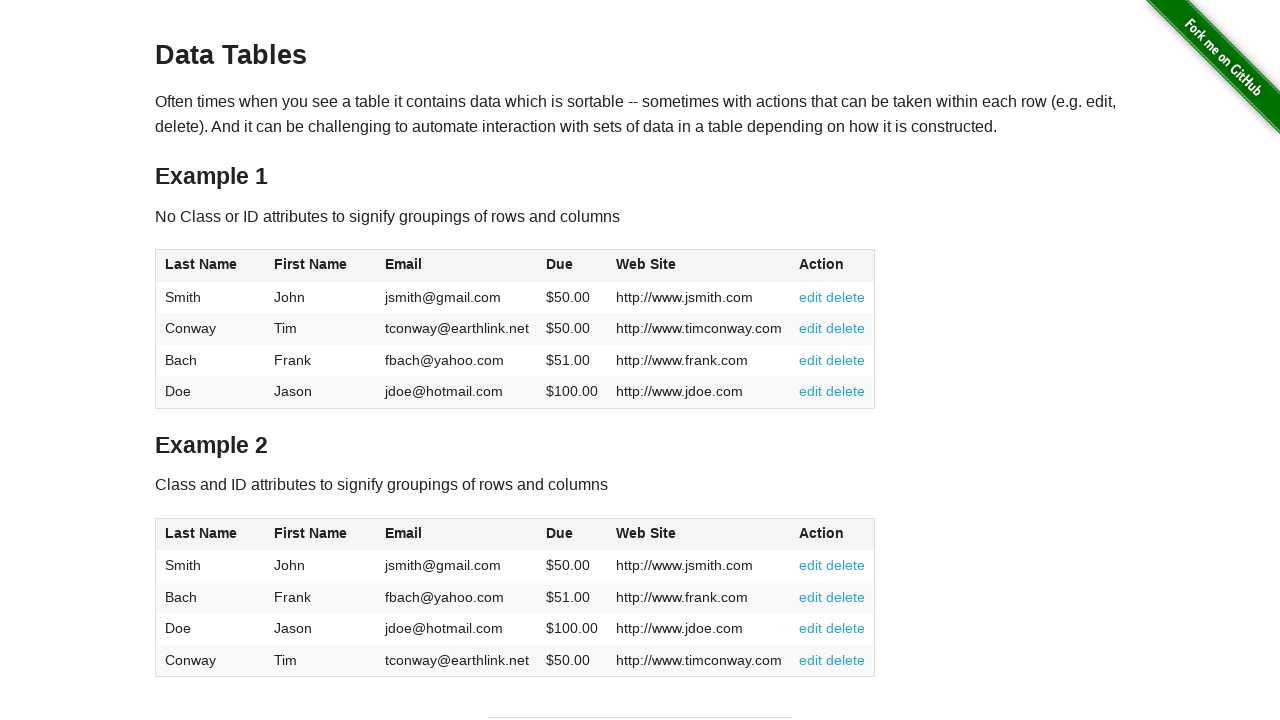

Clicked Due column header (second click) to sort descending at (572, 266) on #table1 thead tr th:nth-of-type(4)
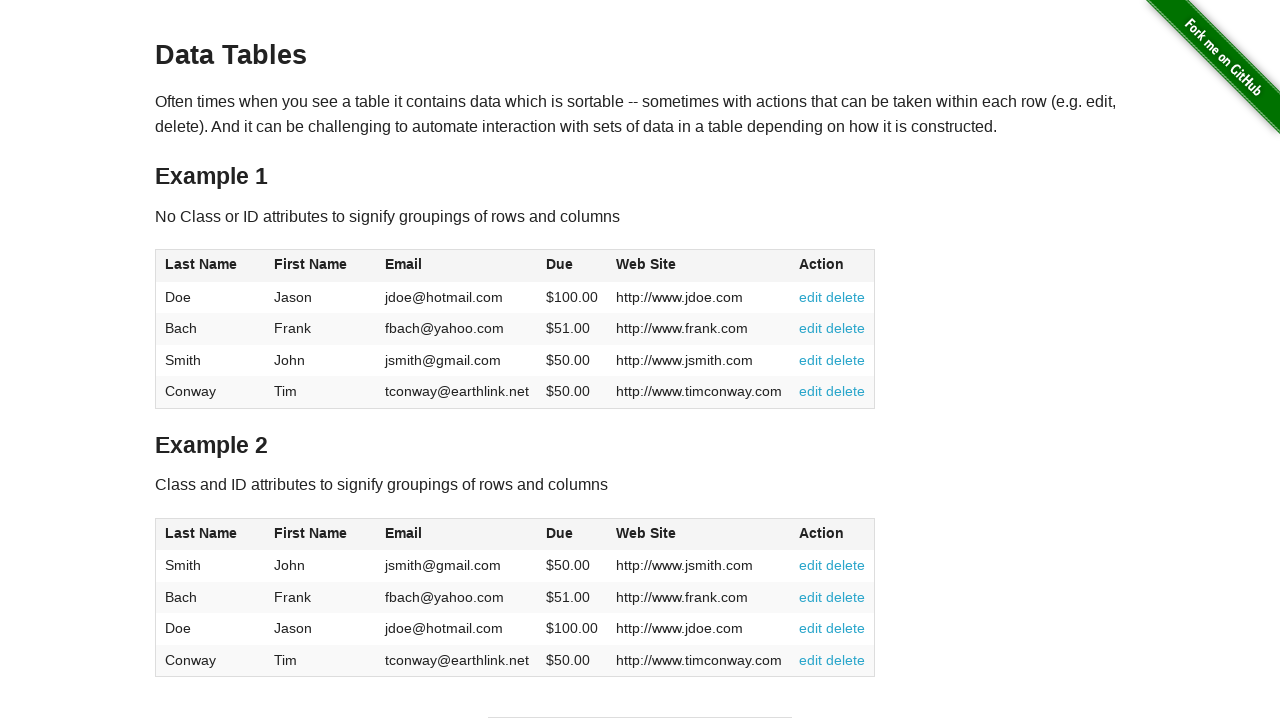

Due column values loaded in table
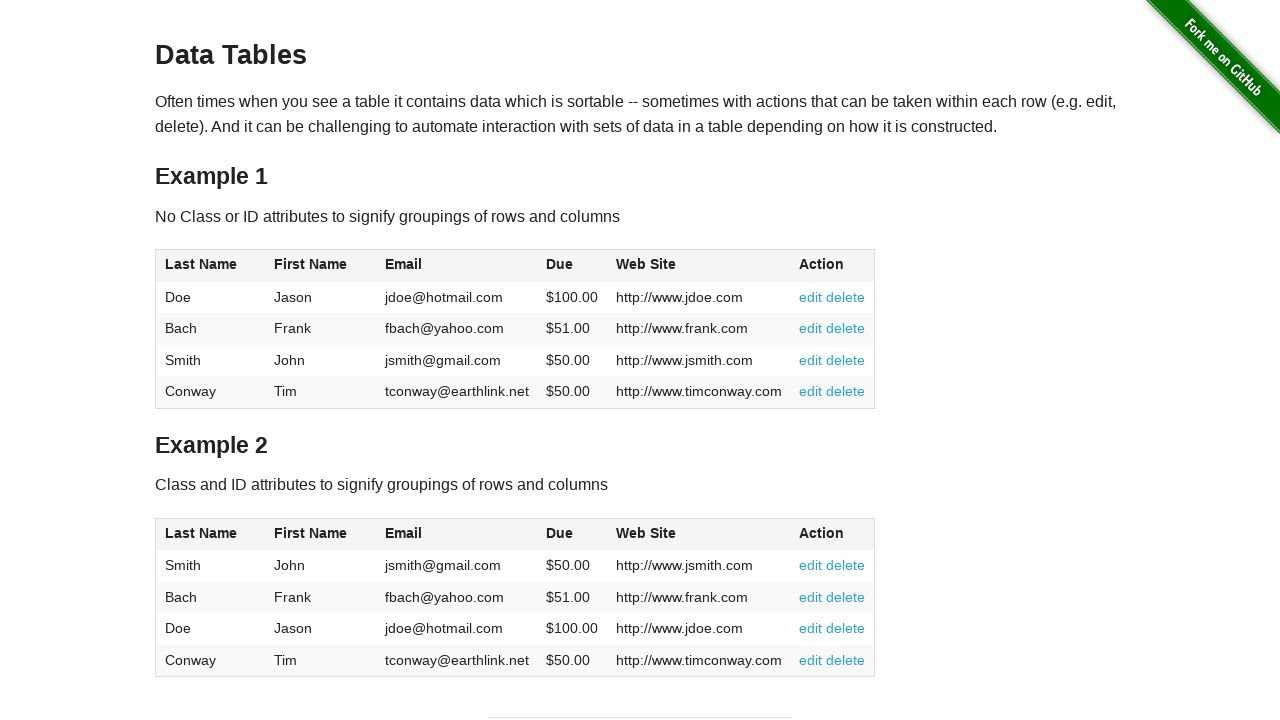

Retrieved all due values from table column
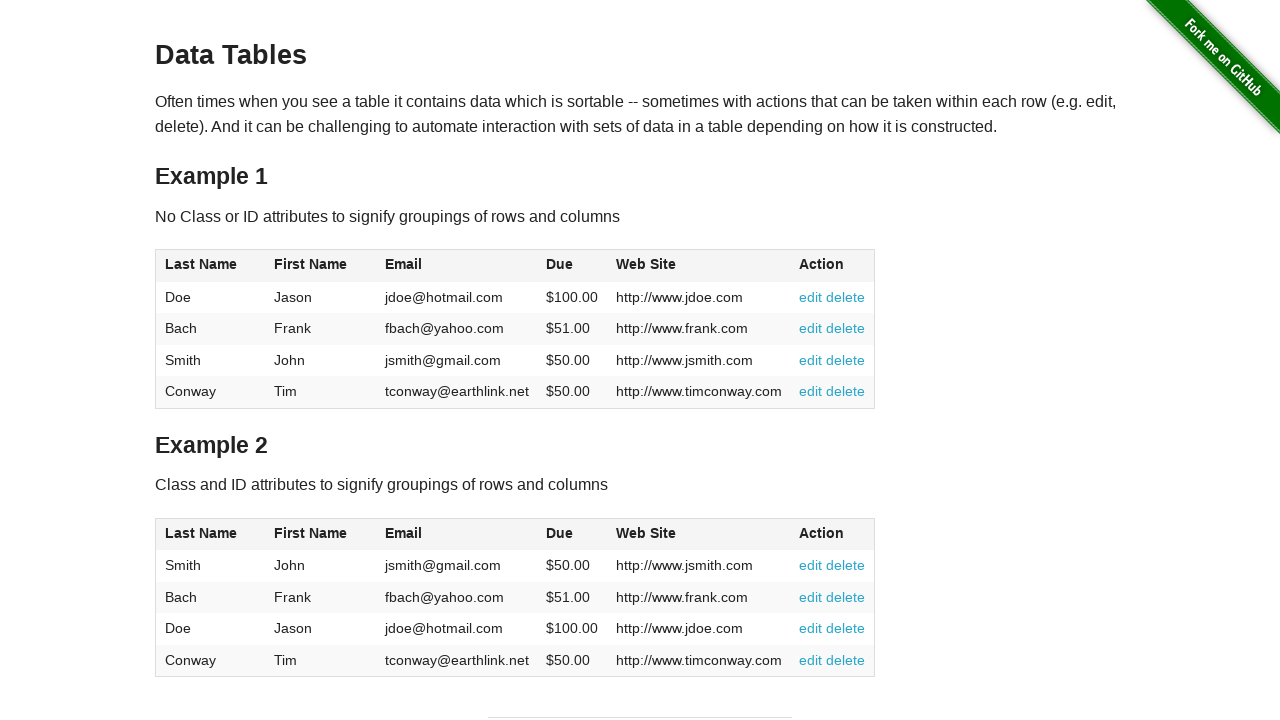

Parsed due values as floats: [100.0, 51.0, 50.0, 50.0]
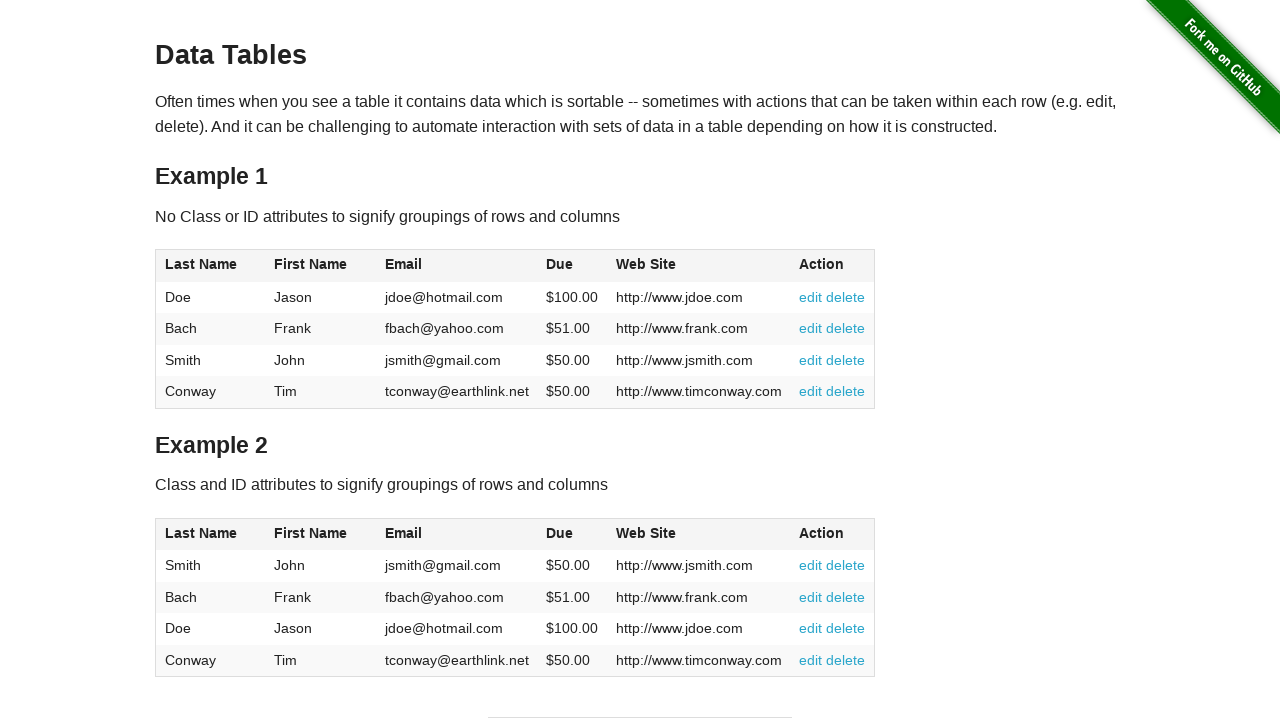

Verified descending order at position 0: 100.0 >= 51.0
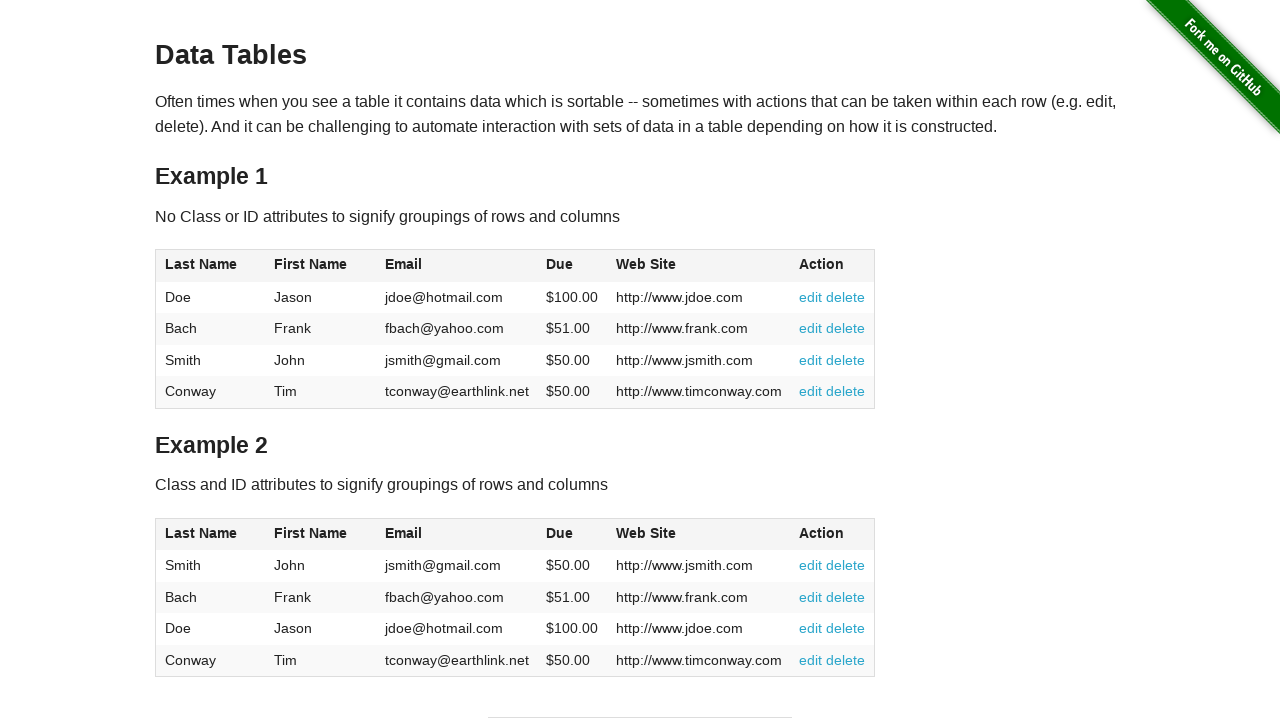

Verified descending order at position 1: 51.0 >= 50.0
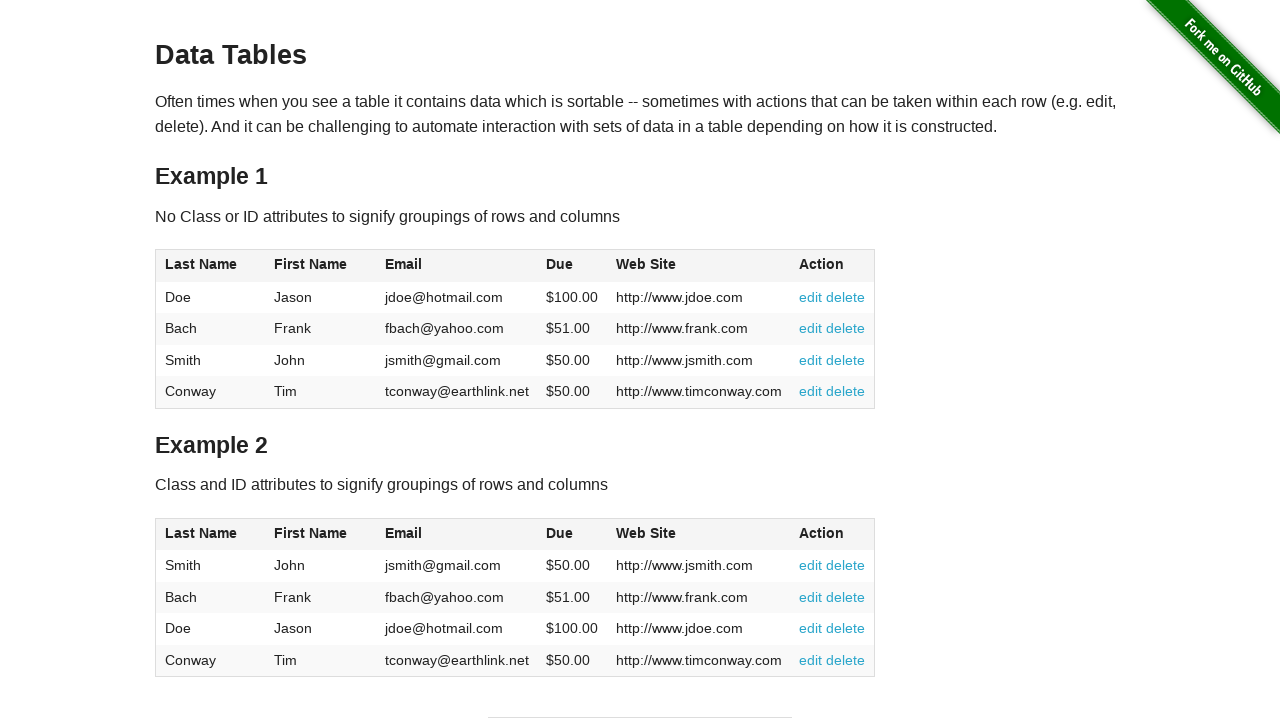

Verified descending order at position 2: 50.0 >= 50.0
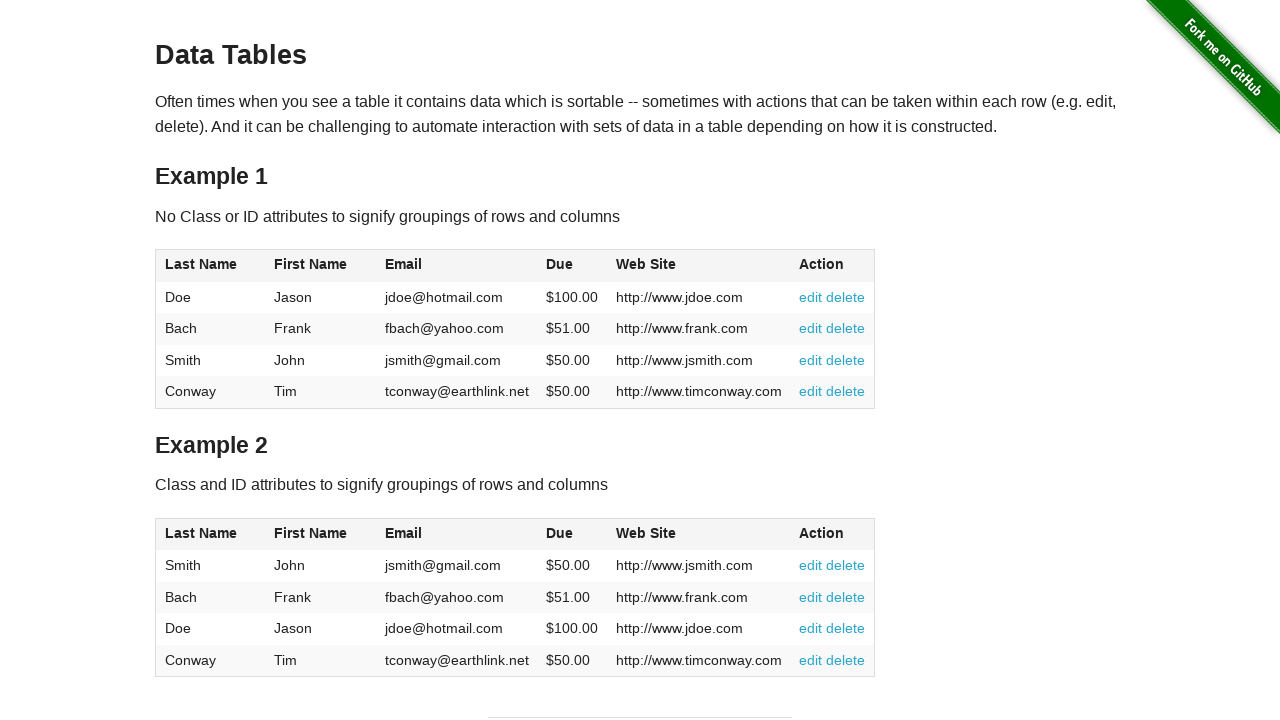

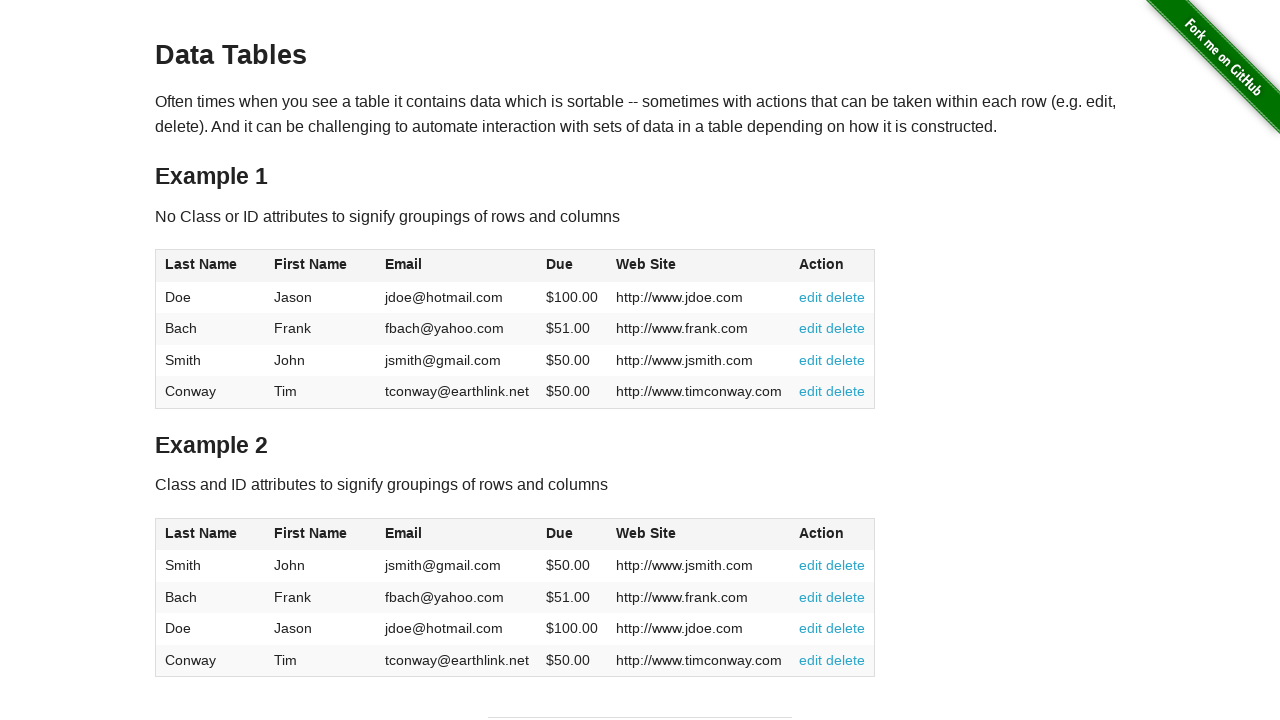